Tests an e-commerce shopping flow by adding specific vegetables (Cucumber, Brocolli, Beetroot) to cart, proceeding to checkout, and applying a promo code to verify the discount functionality.

Starting URL: https://rahulshettyacademy.com/seleniumPractise/

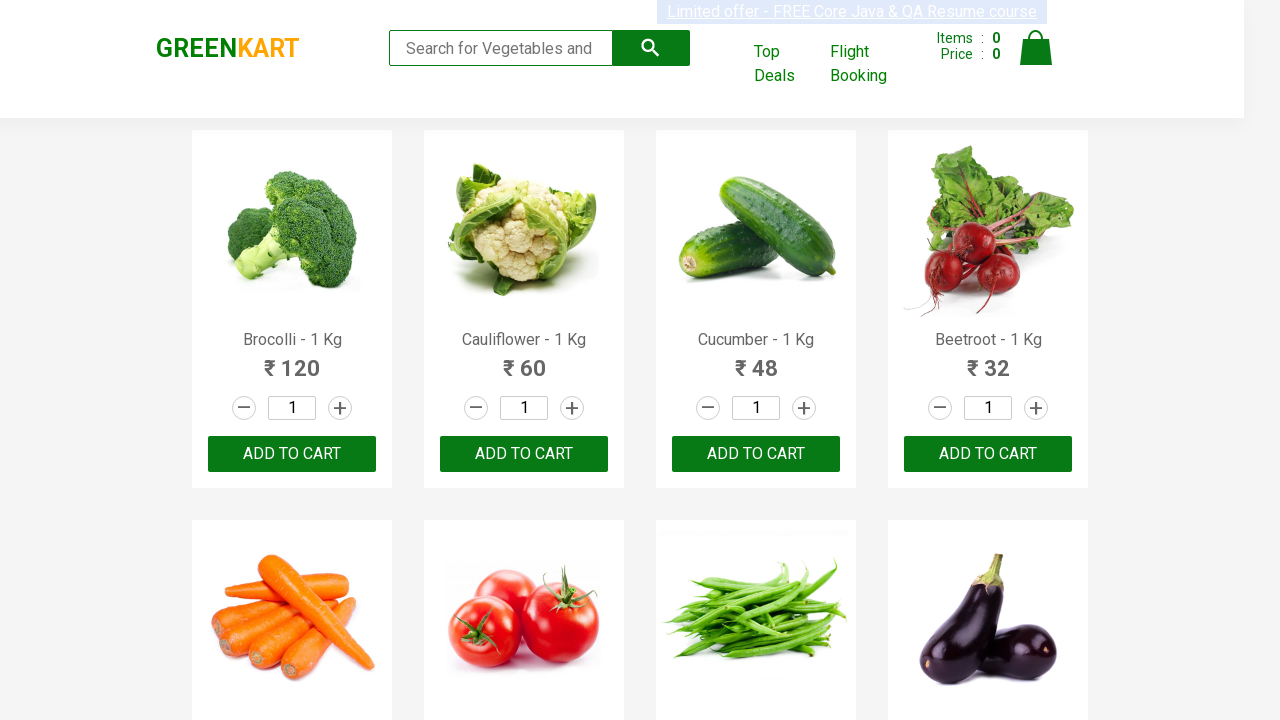

Waited for product list to load
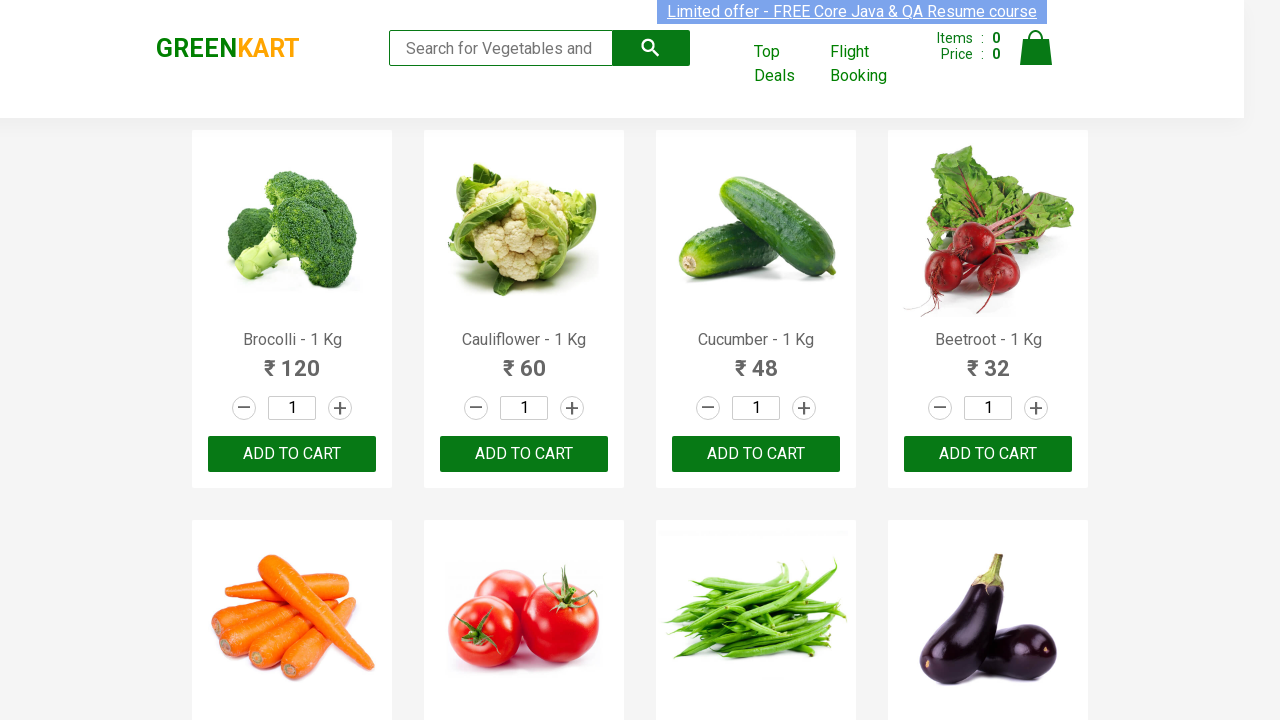

Retrieved all product elements from the page
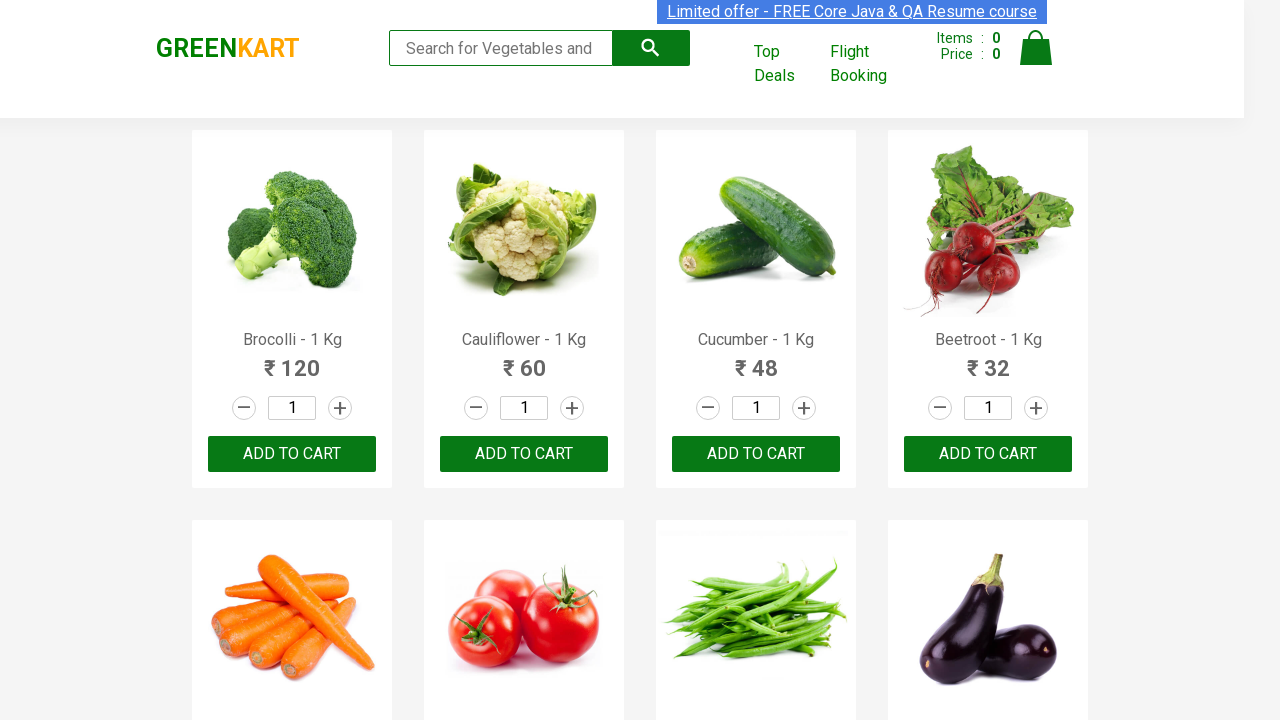

Added Brocolli to cart at (292, 454) on xpath=//div[@class='product-action']/button >> nth=0
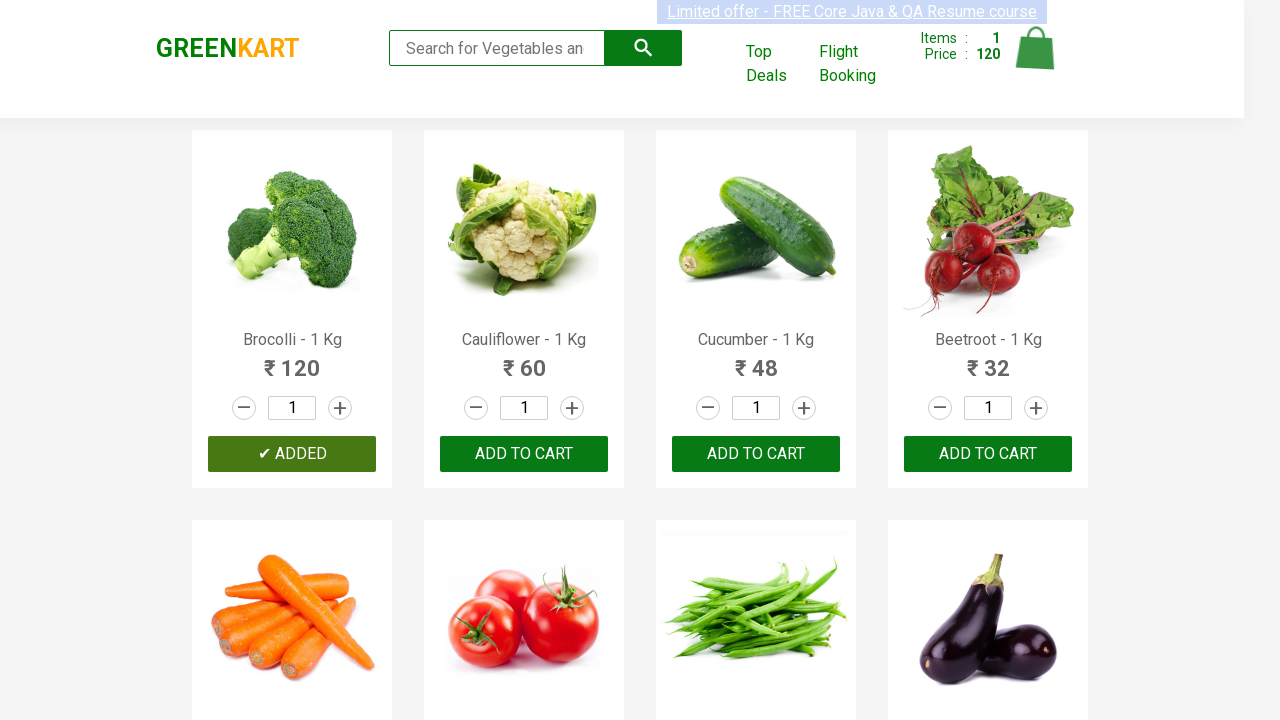

Added Cucumber to cart at (756, 454) on xpath=//div[@class='product-action']/button >> nth=2
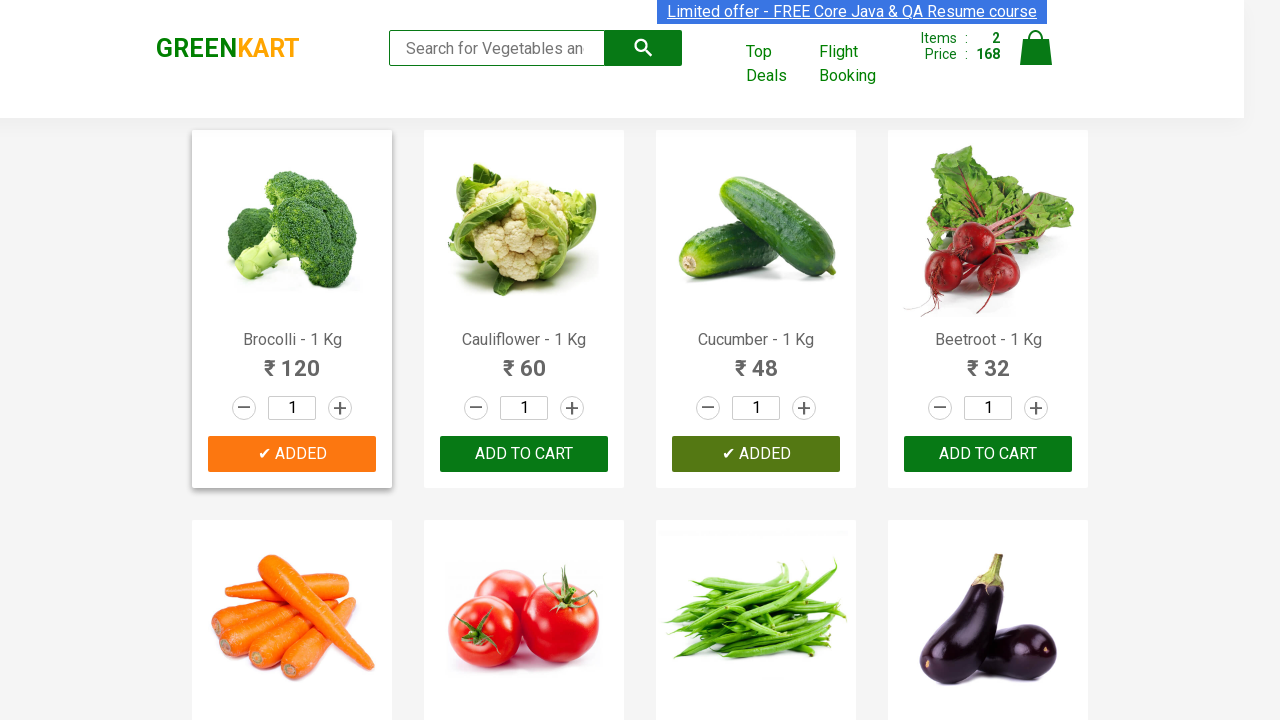

Added Beetroot to cart at (988, 454) on xpath=//div[@class='product-action']/button >> nth=3
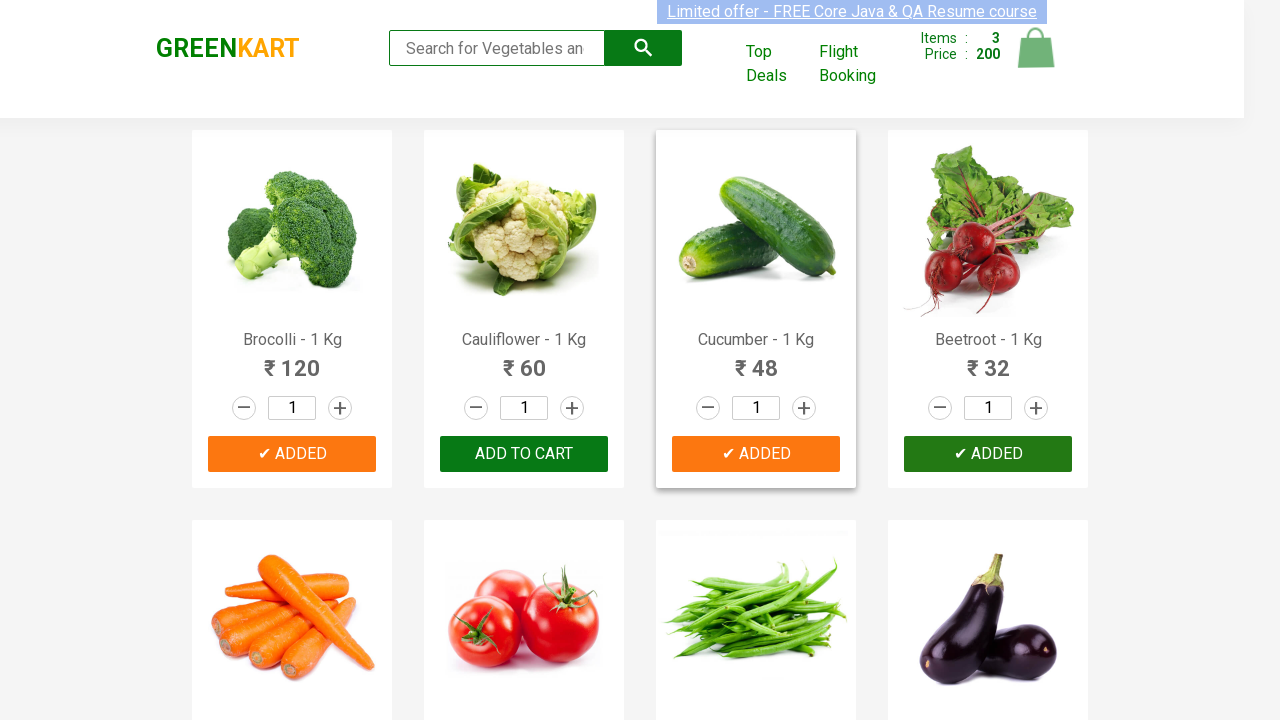

Clicked on cart icon to view cart at (1036, 48) on img[alt='Cart']
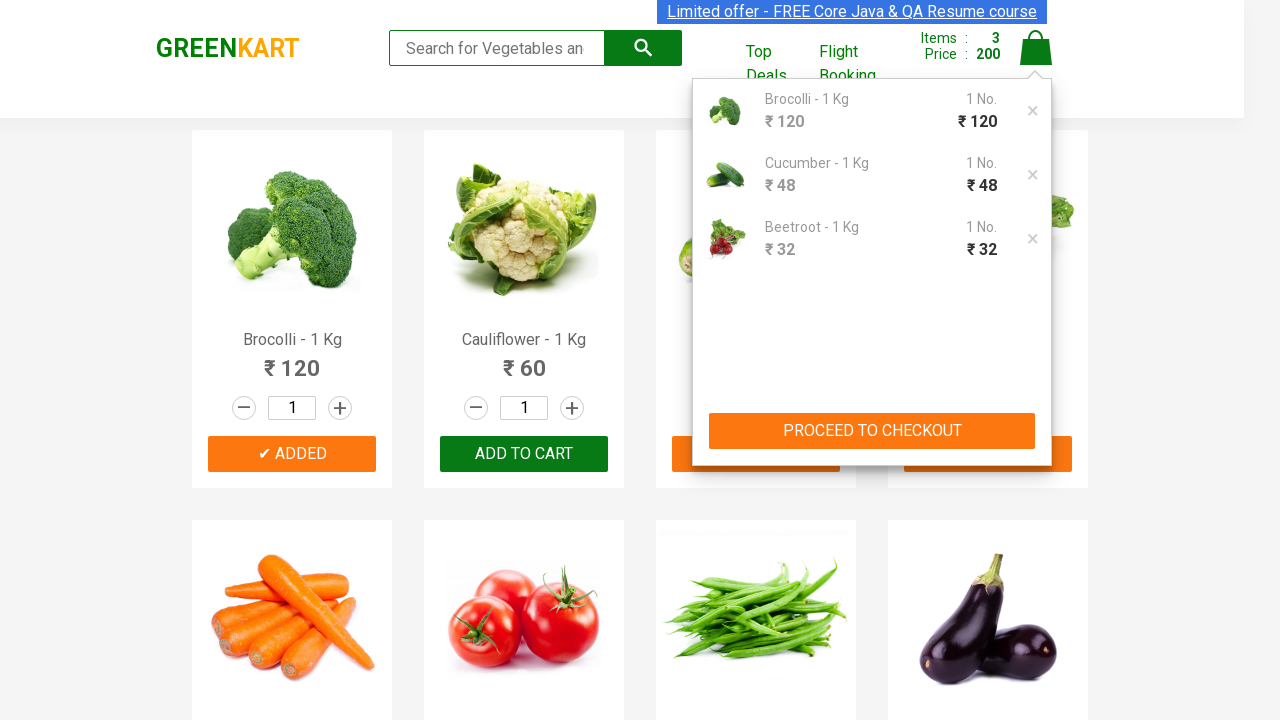

Clicked PROCEED TO CHECKOUT button at (872, 431) on xpath=//button[contains(text(),'PROCEED TO CHECKOUT')]
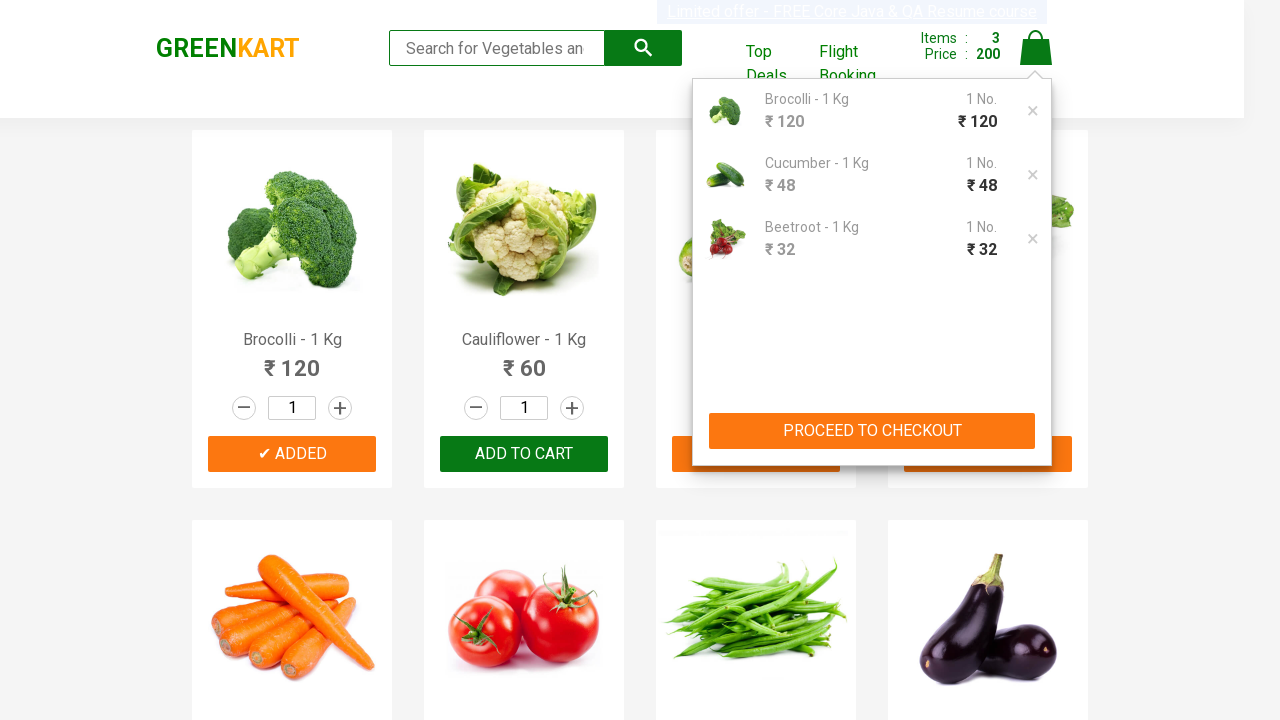

Waited for promo code input field to appear
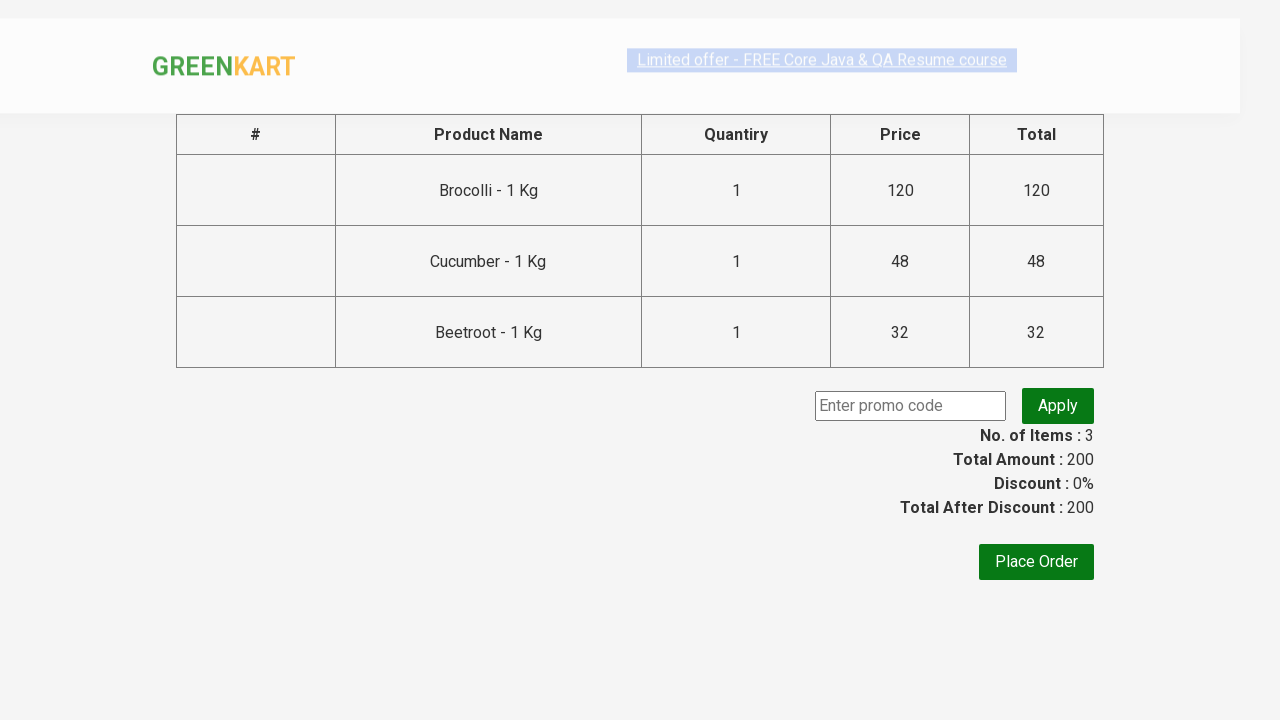

Entered promo code 'rahulshettyacademy' on input.promoCode
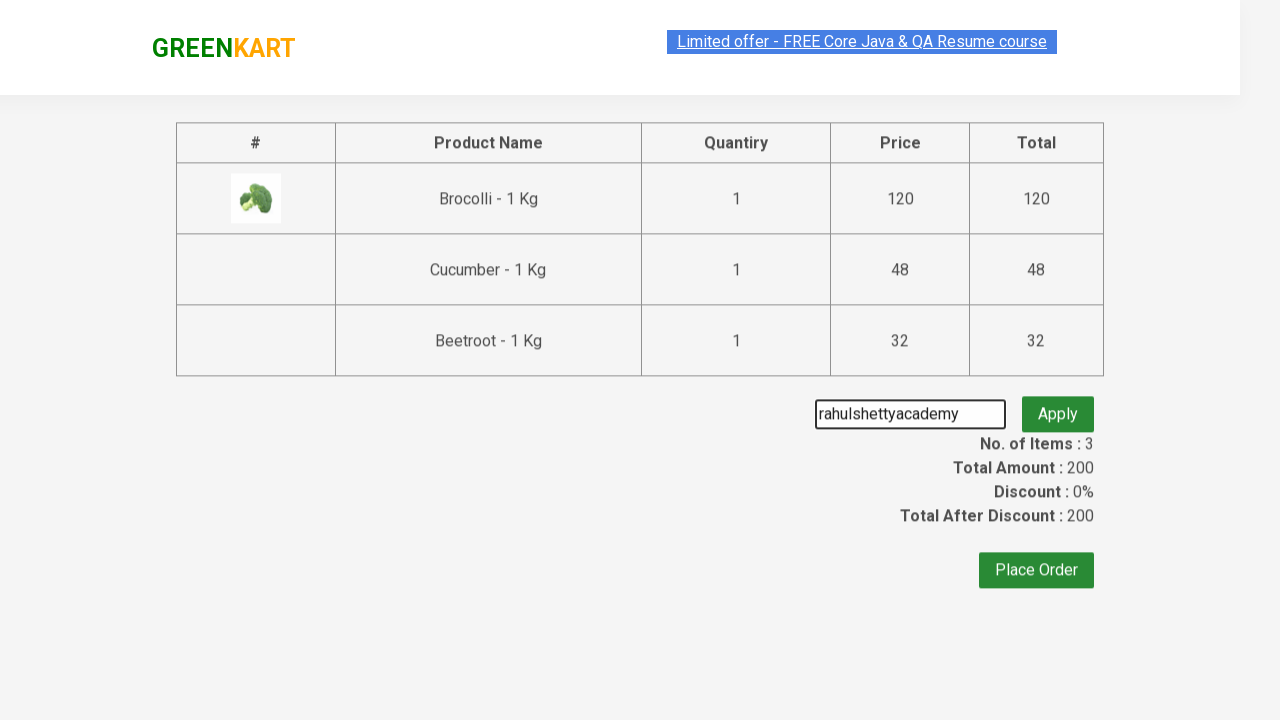

Clicked apply promo code button at (1058, 406) on button.promoBtn
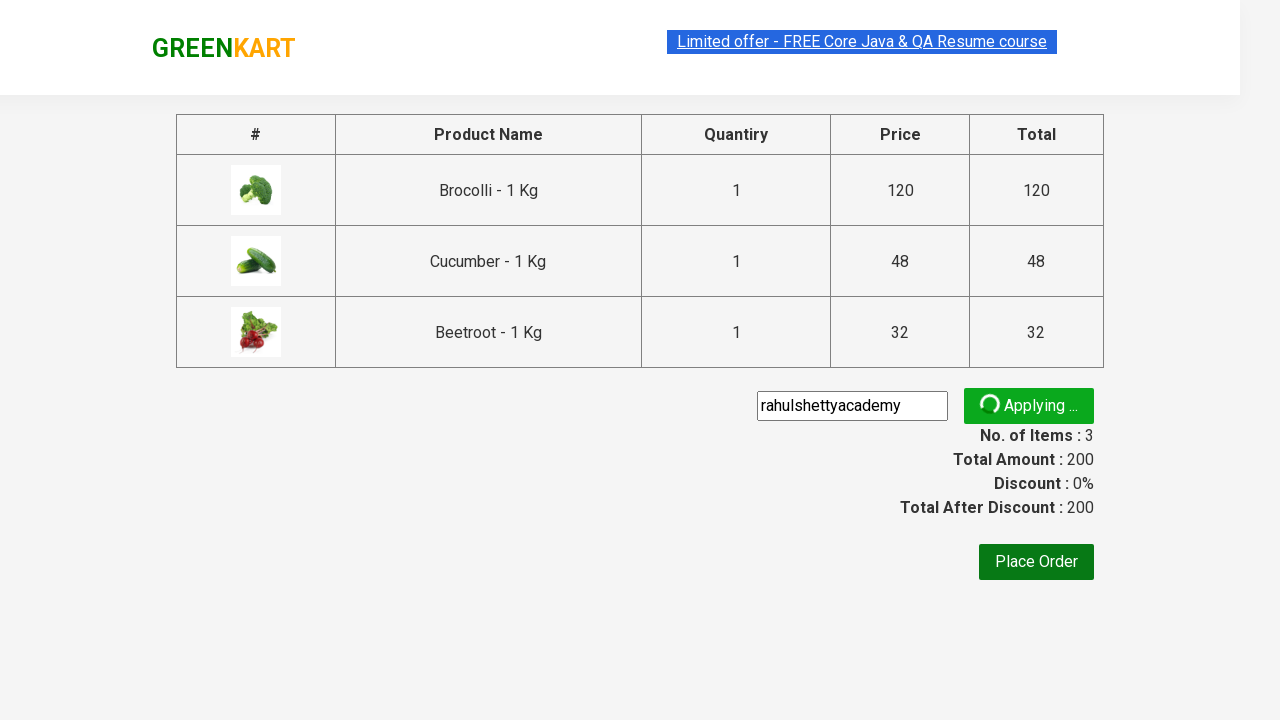

Promo code applied successfully - discount message appeared
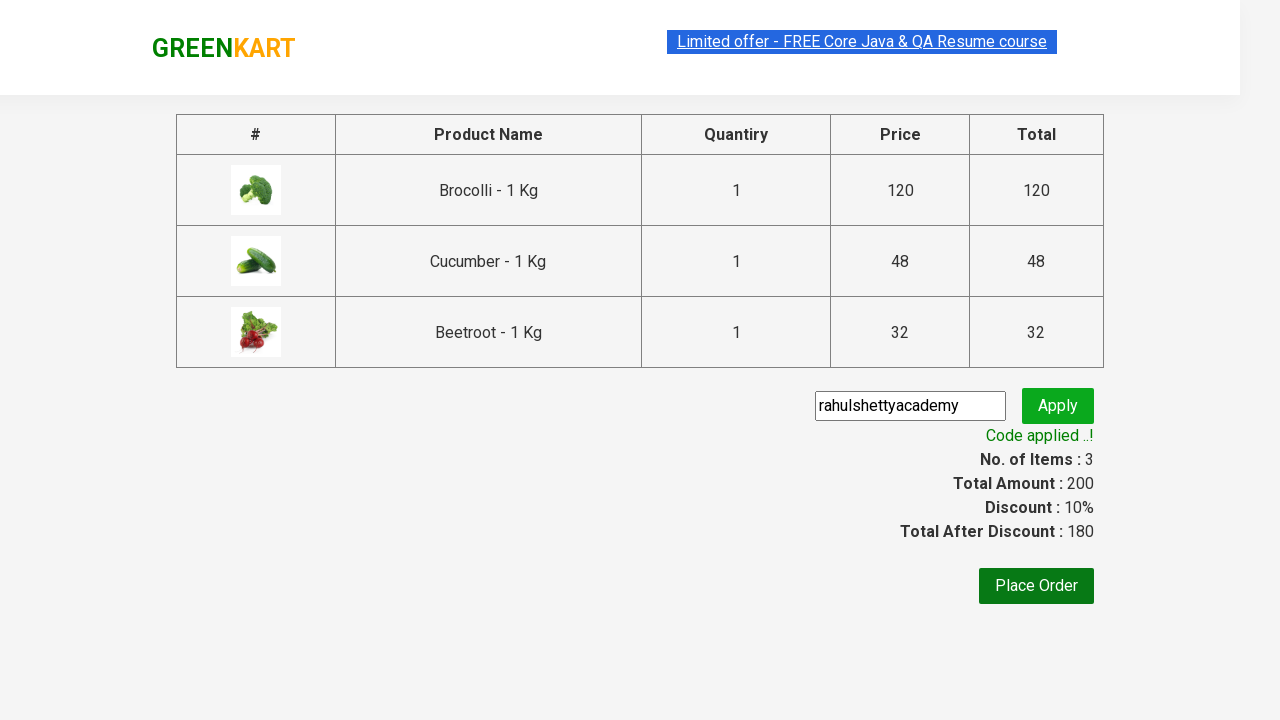

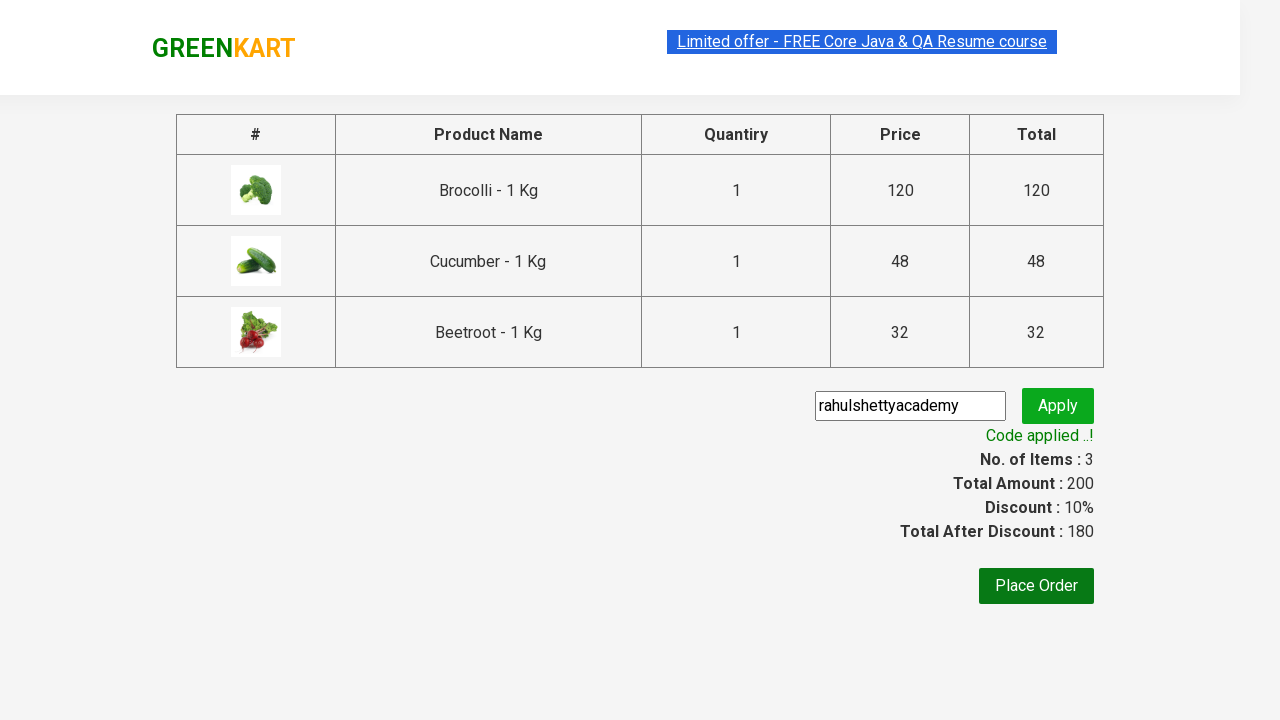